Tests the text box form by filling in valid data for full name, email, current address, and permanent address fields, then submitting and verifying the output displays correctly

Starting URL: https://demoqa.com/text-box

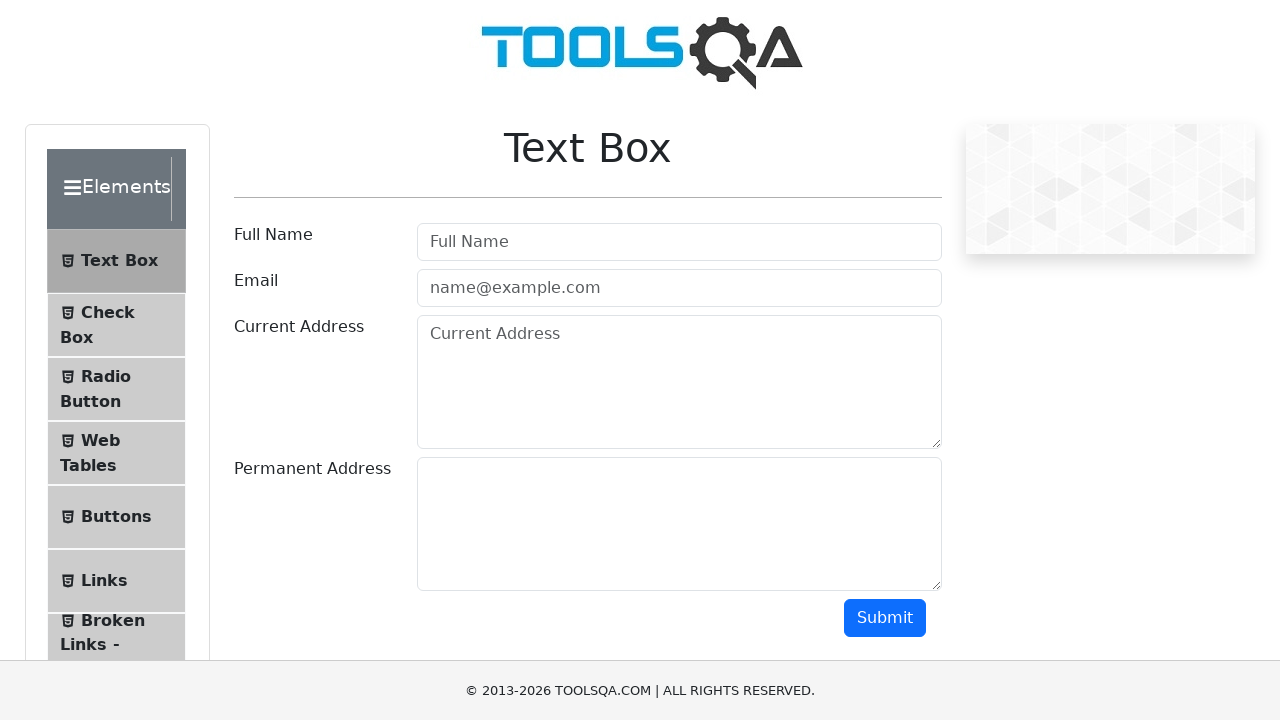

Filled full name field with 'Demo' on #userName
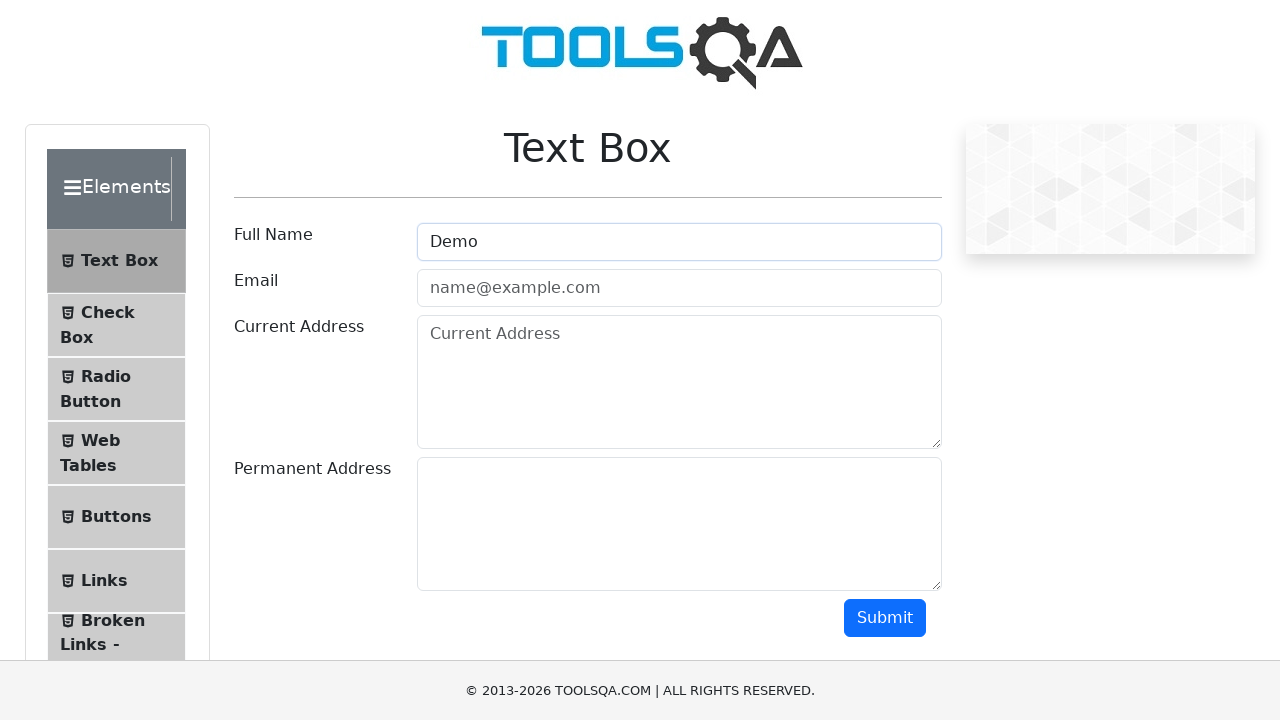

Filled email field with 'demo@demo.com' on #userEmail
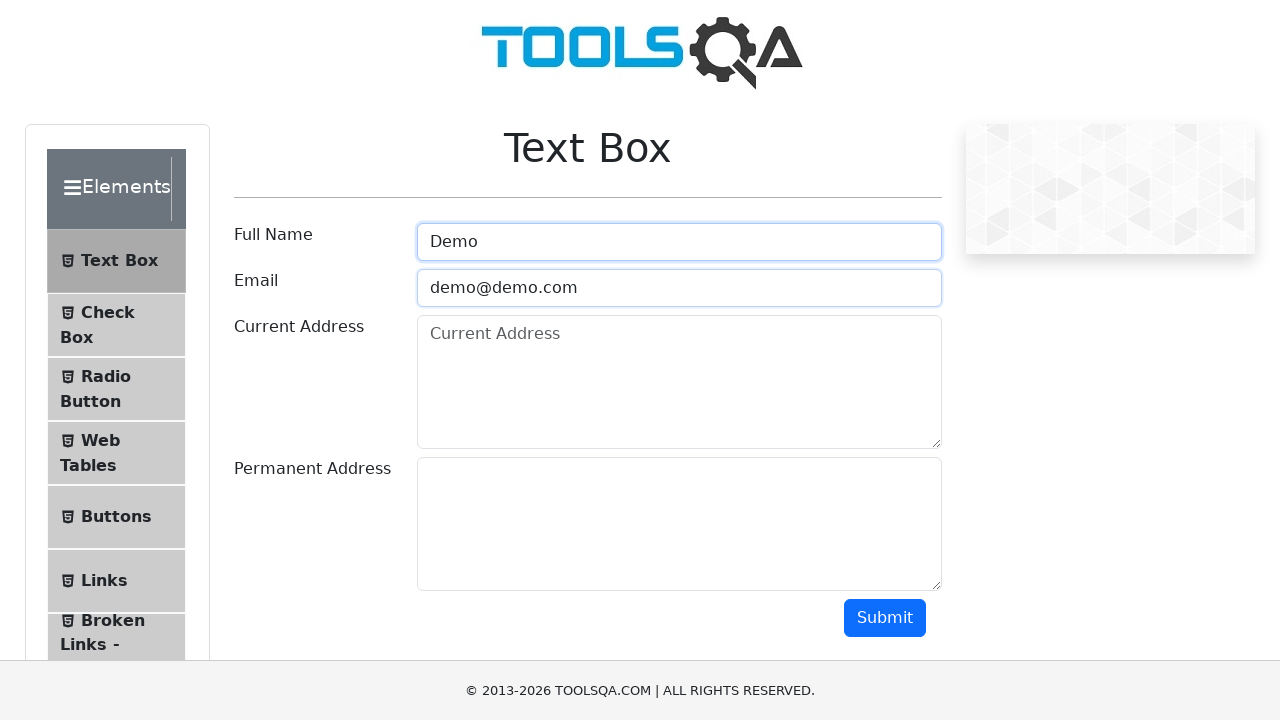

Filled current address field with 'Current address demo' on #currentAddress
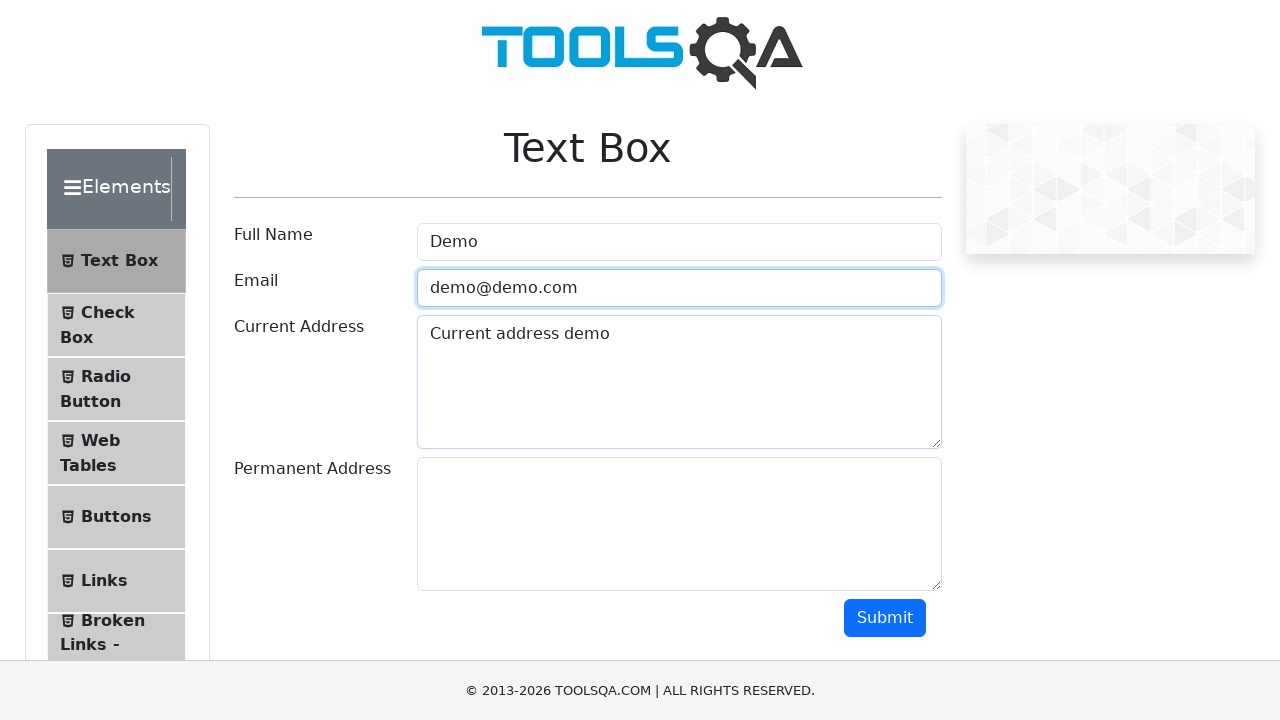

Filled permanent address field with 'Permanent address demo' on #permanentAddress
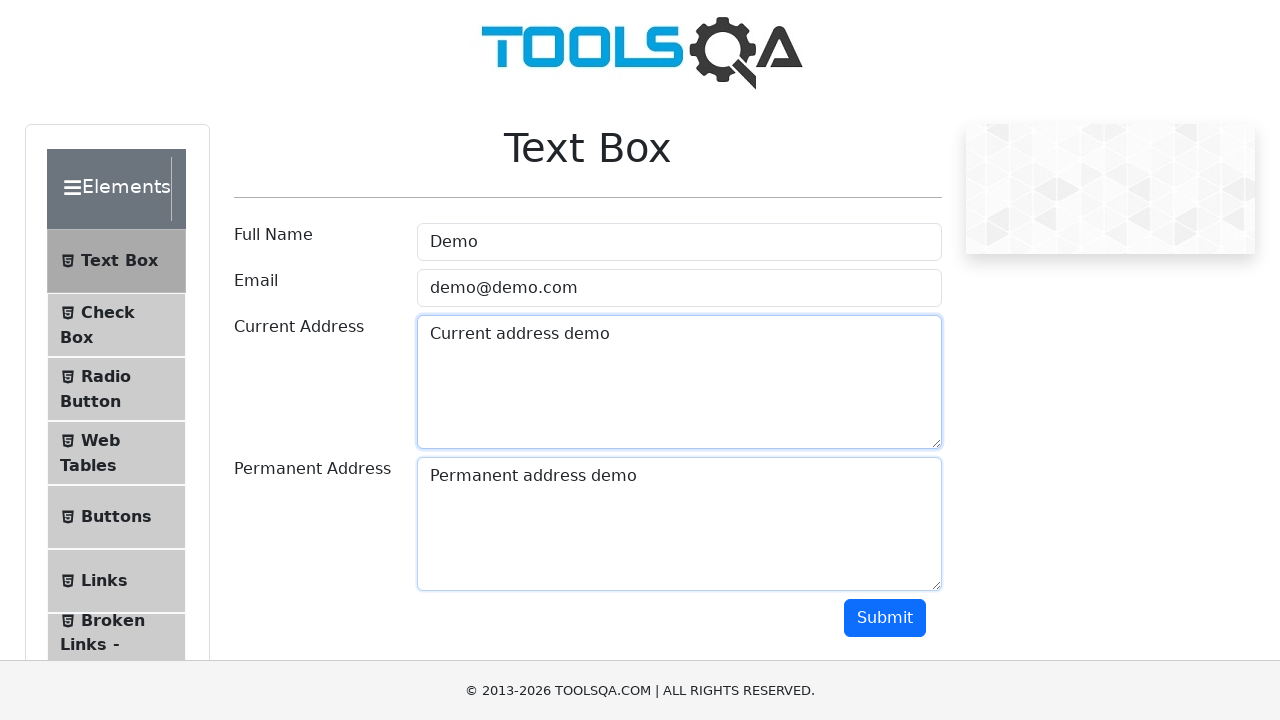

Scrolled to submit button
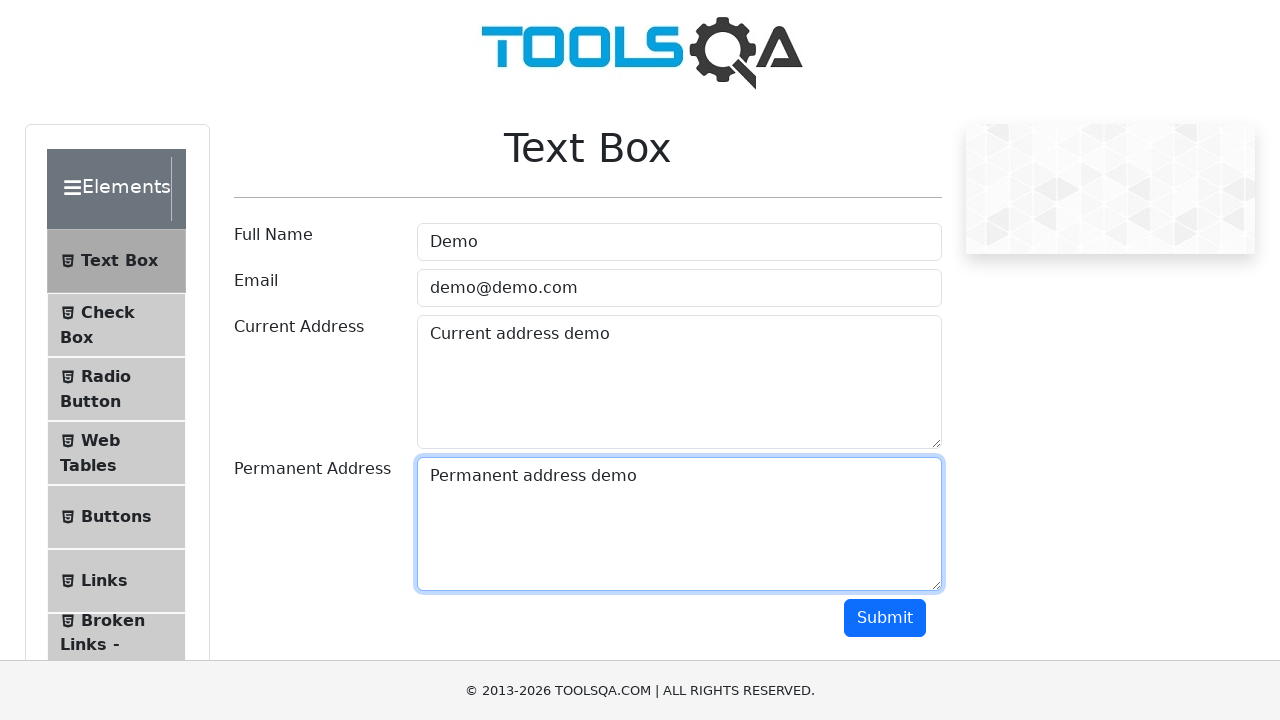

Clicked submit button at (885, 618) on #submit
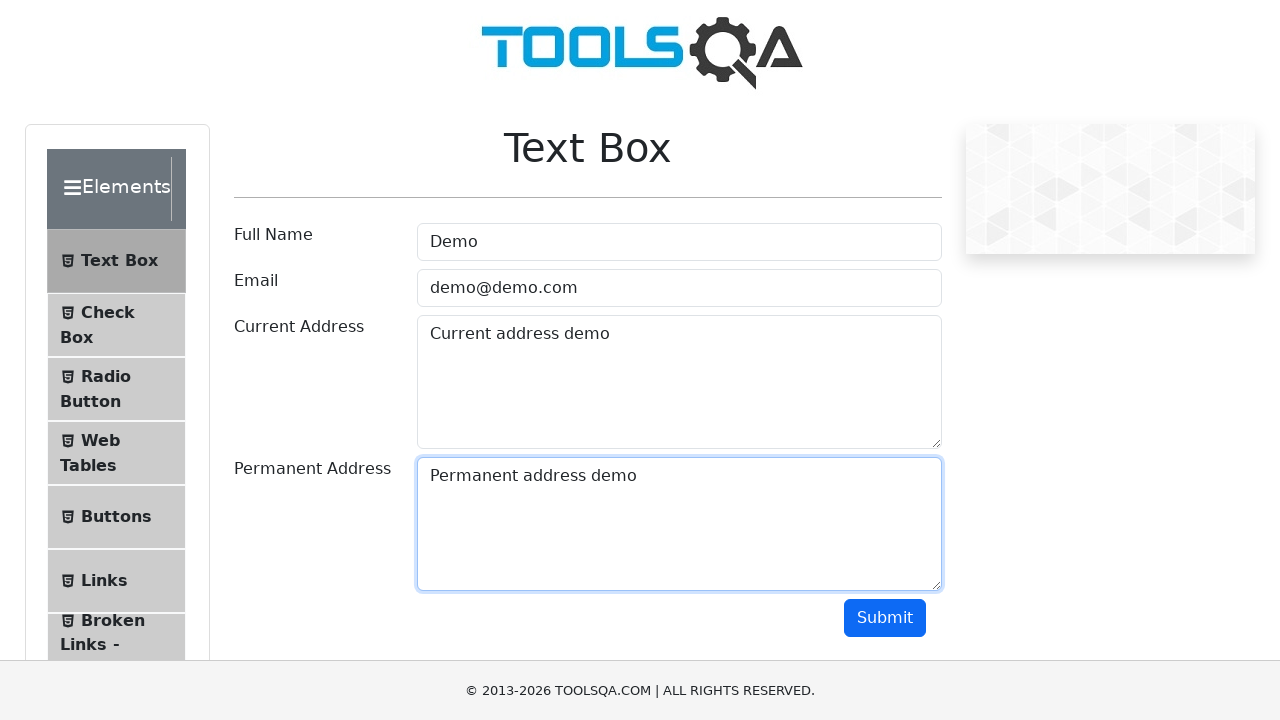

Form output appeared with submitted data
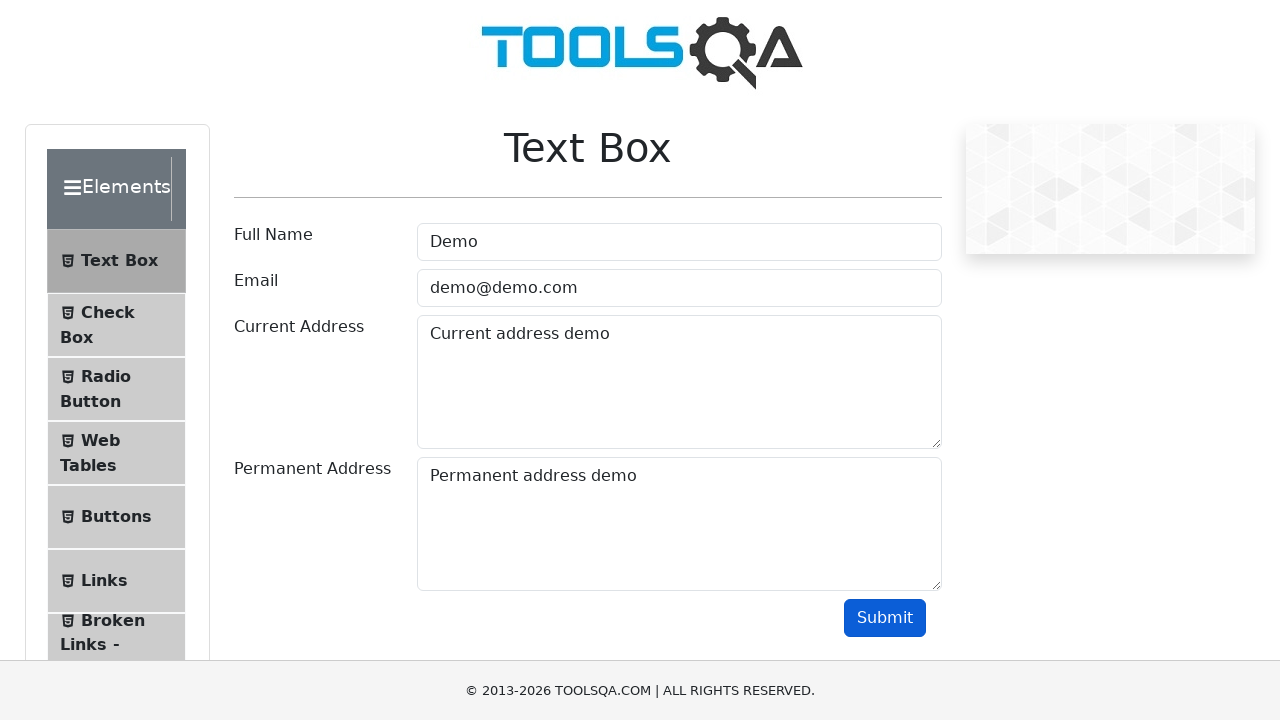

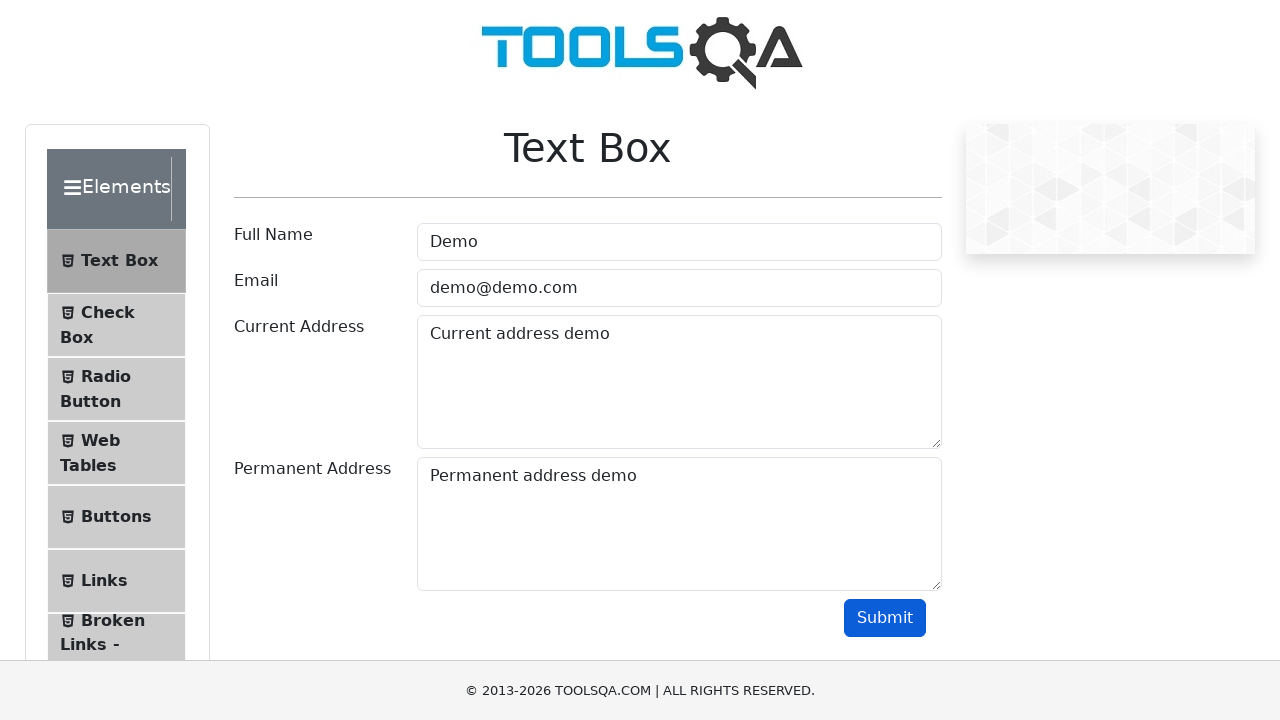